Tests an F1 driver registration form by filling in name, nationality, selecting a team from a dropdown, entering number of titles, submitting the form, and then viewing the list of registered drivers.

Starting URL: https://f1-cadastro-tc1.vercel.app/

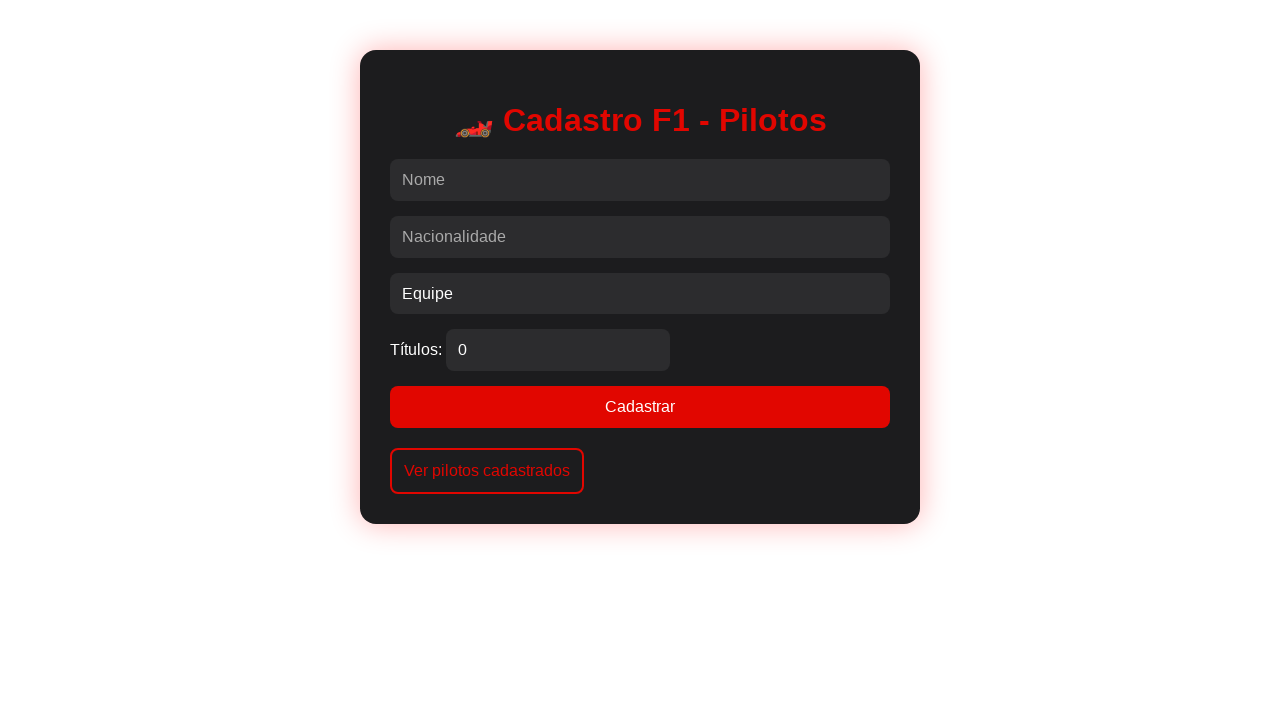

Filled driver name field with 'Carlos Martinez Rodriguez' on input[name='nome']
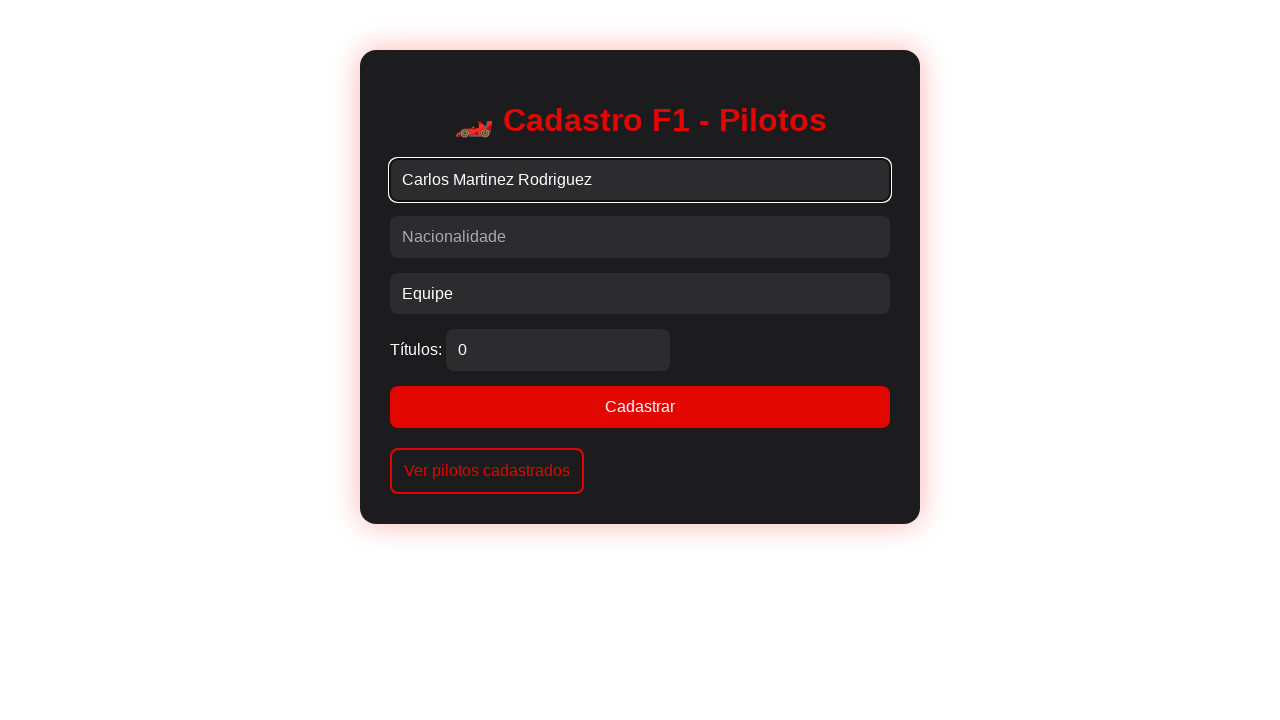

Filled nationality field with 'Brazil' on input[name='nacionalidade']
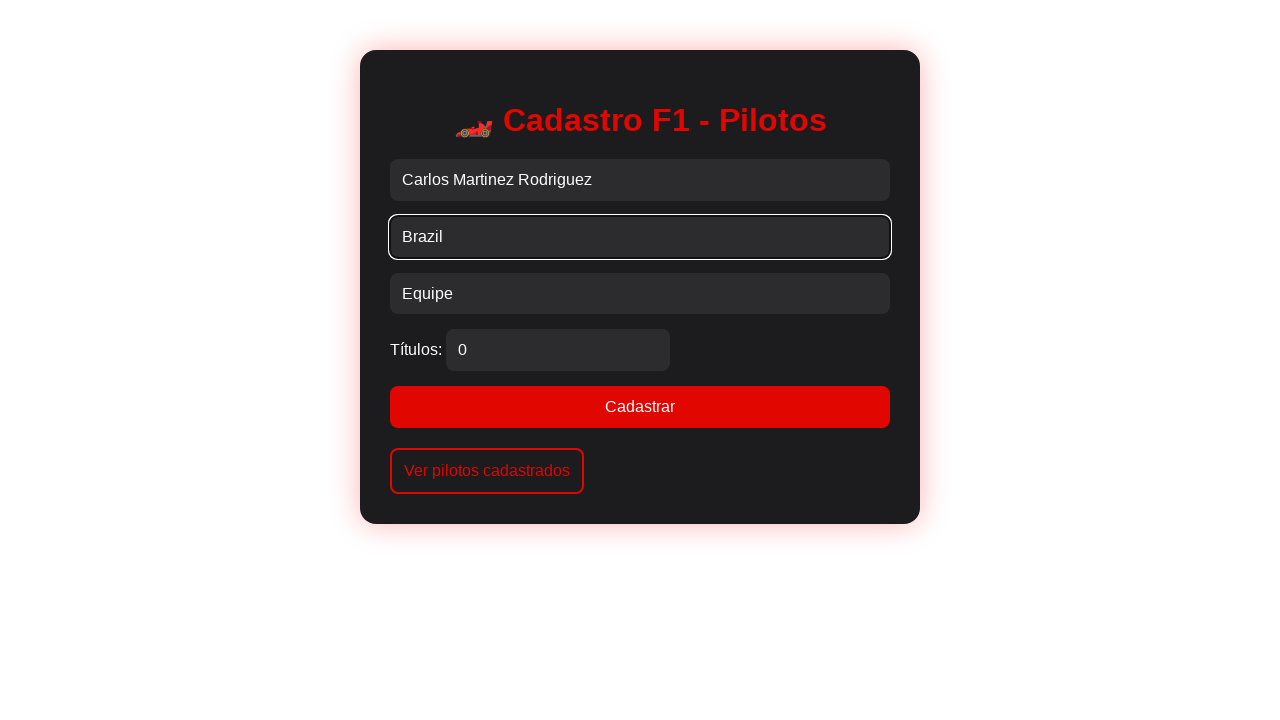

Selected 'Ferrari' from team dropdown on select[name='equipe']
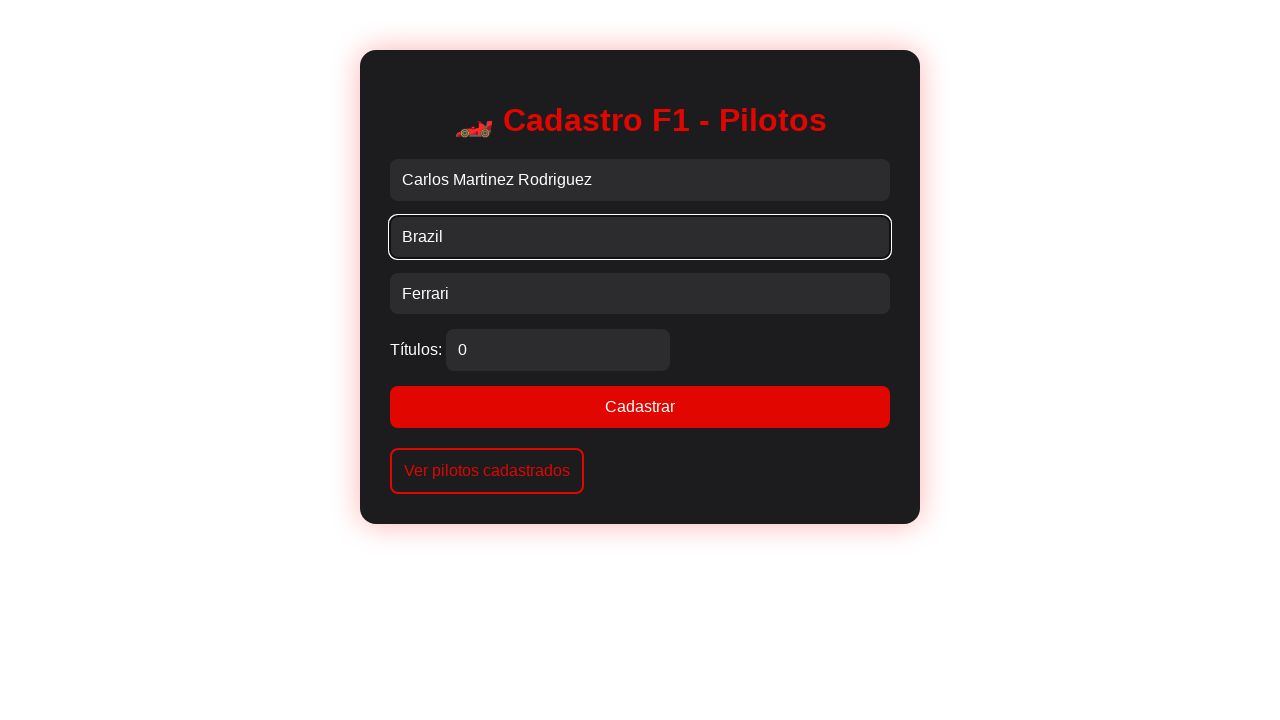

Filled number of titles field with '3' on input[name='titulos']
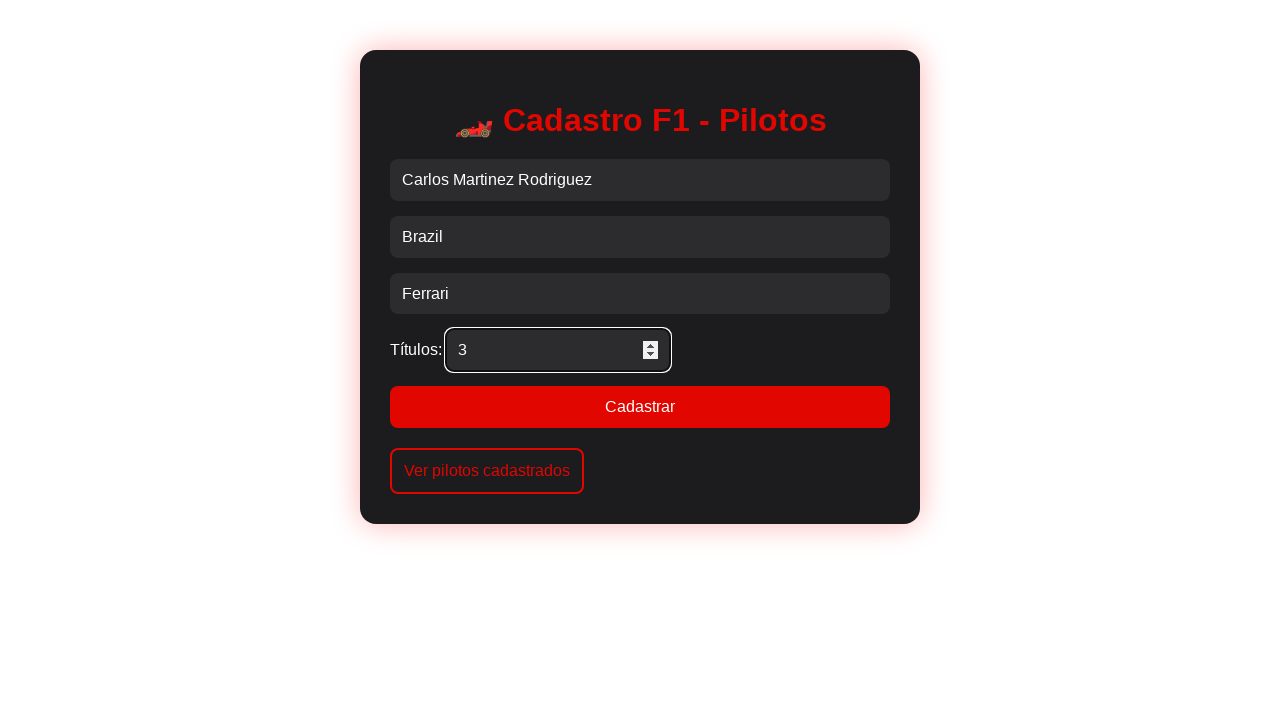

Clicked register button to submit driver form at (640, 407) on button.botao-principal
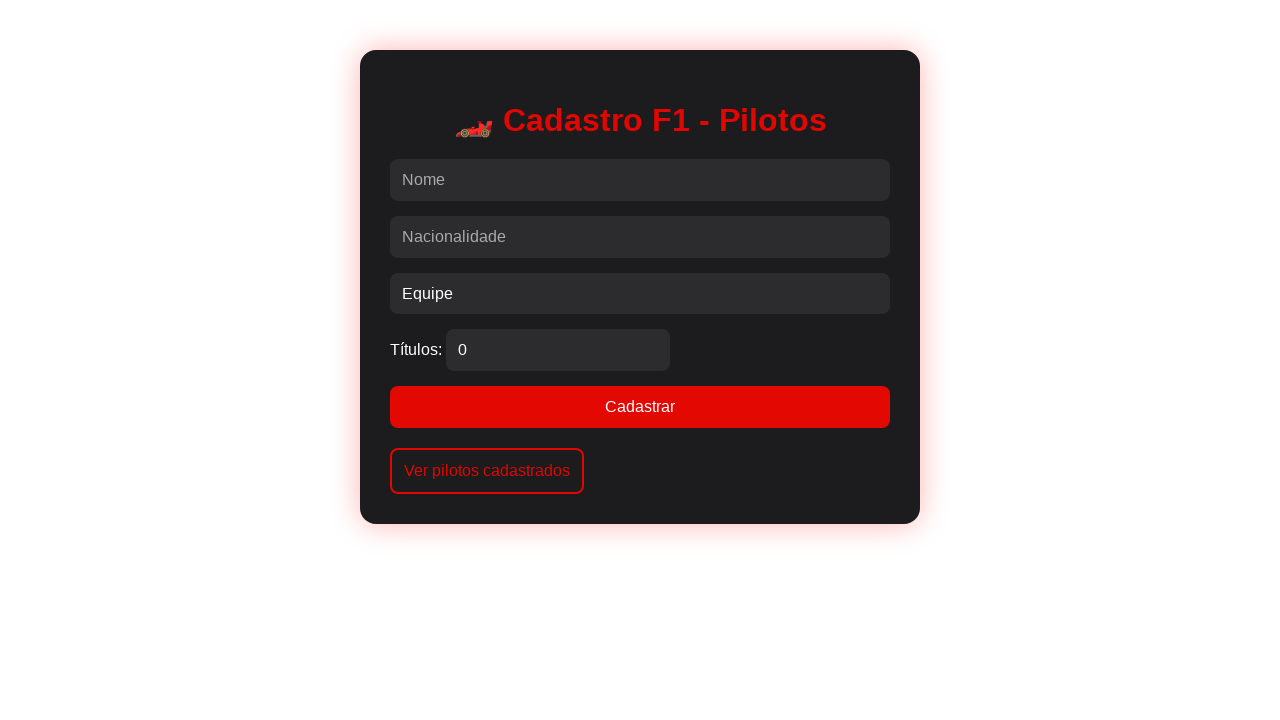

Clicked button to view registered drivers list at (487, 471) on button.botao-secundario
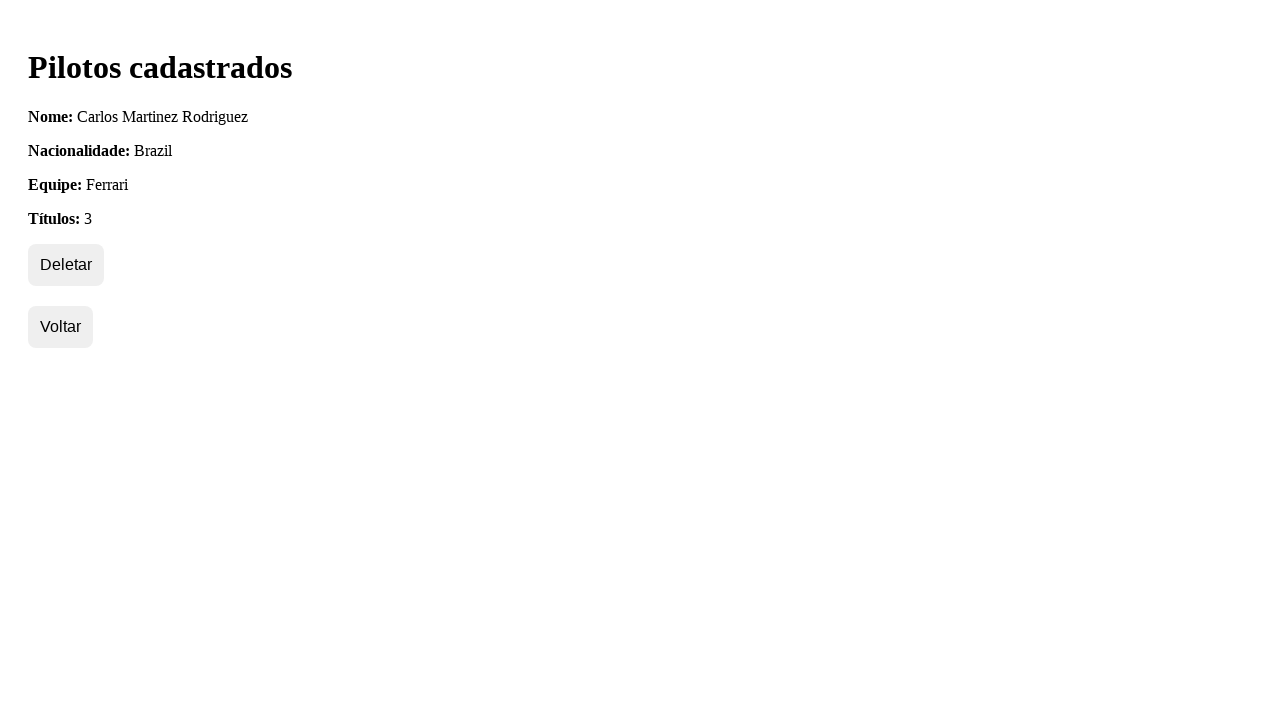

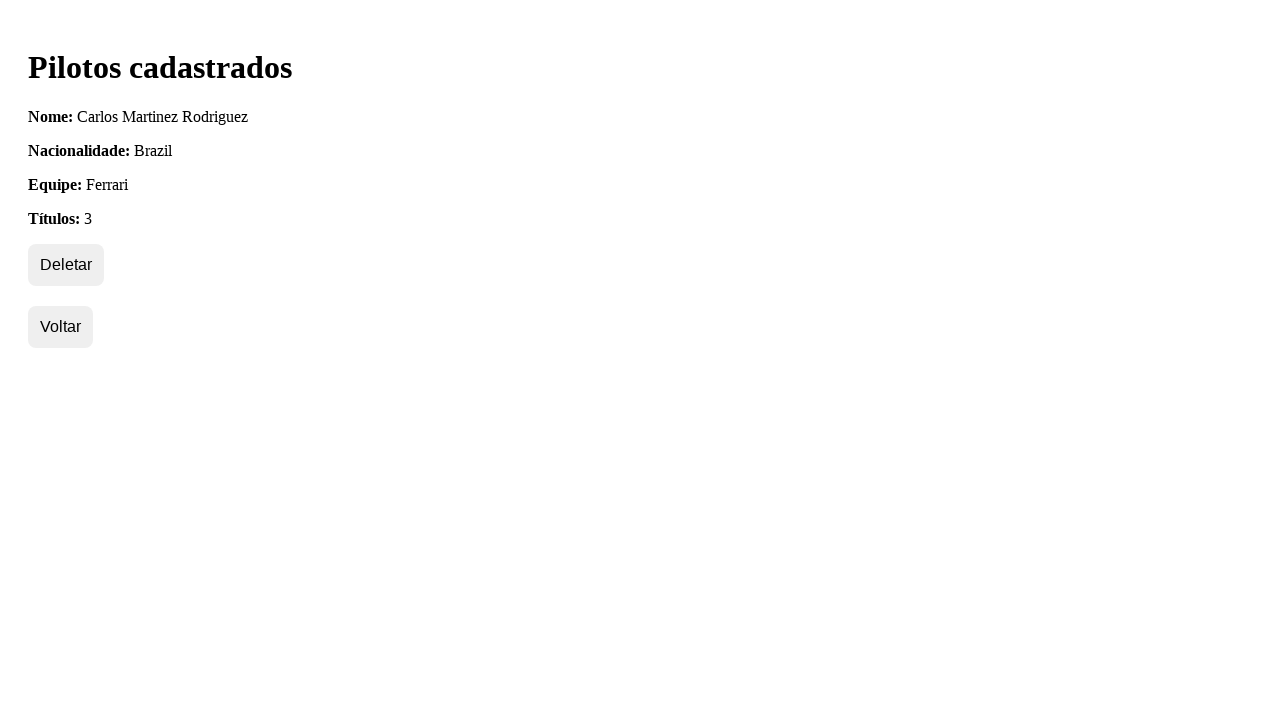